Tests resizable element functionality by dragging the resize handle to expand the element

Starting URL: https://jqueryui.com/resources/demos/resizable/default.html

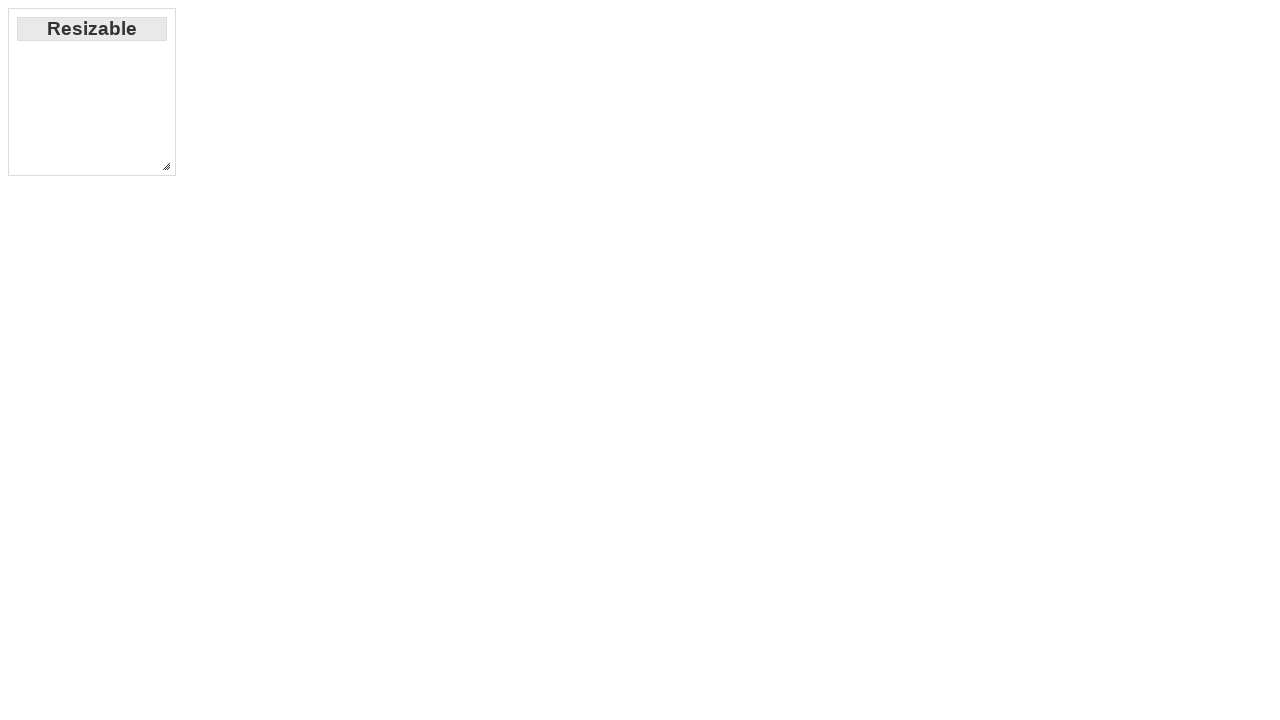

Waited 2 seconds for resizable element to load
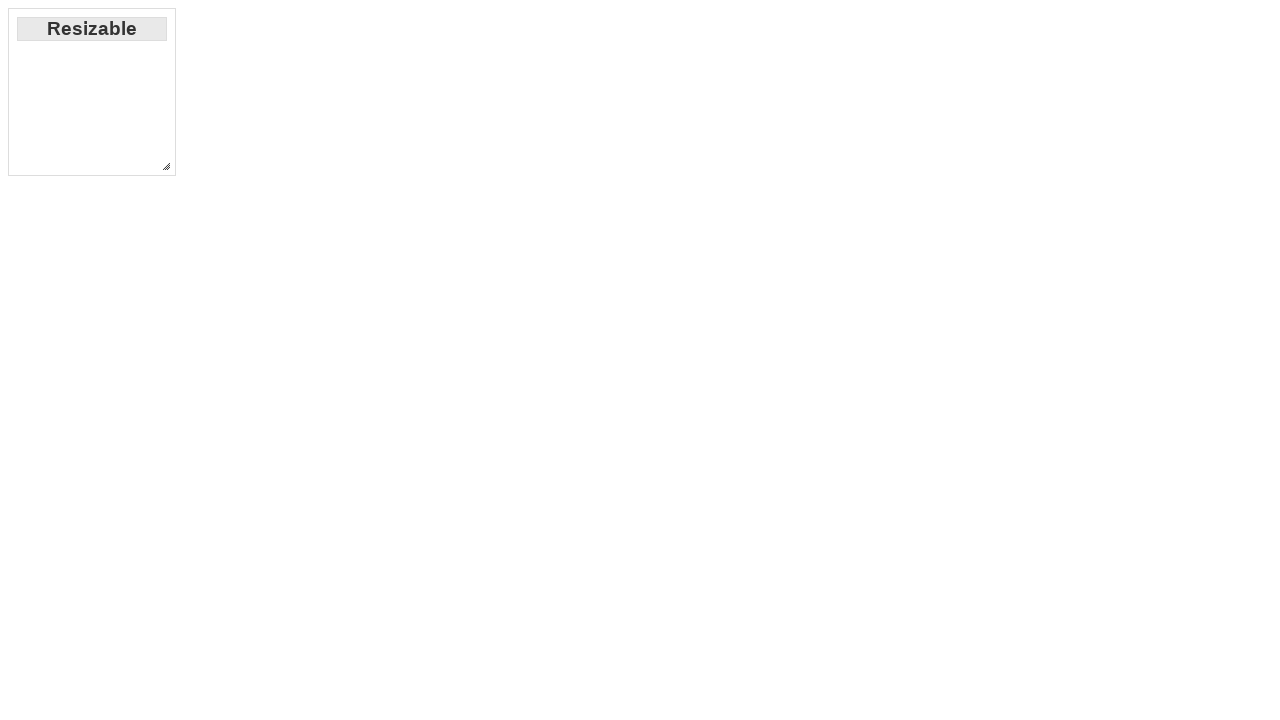

Located the resize handle element
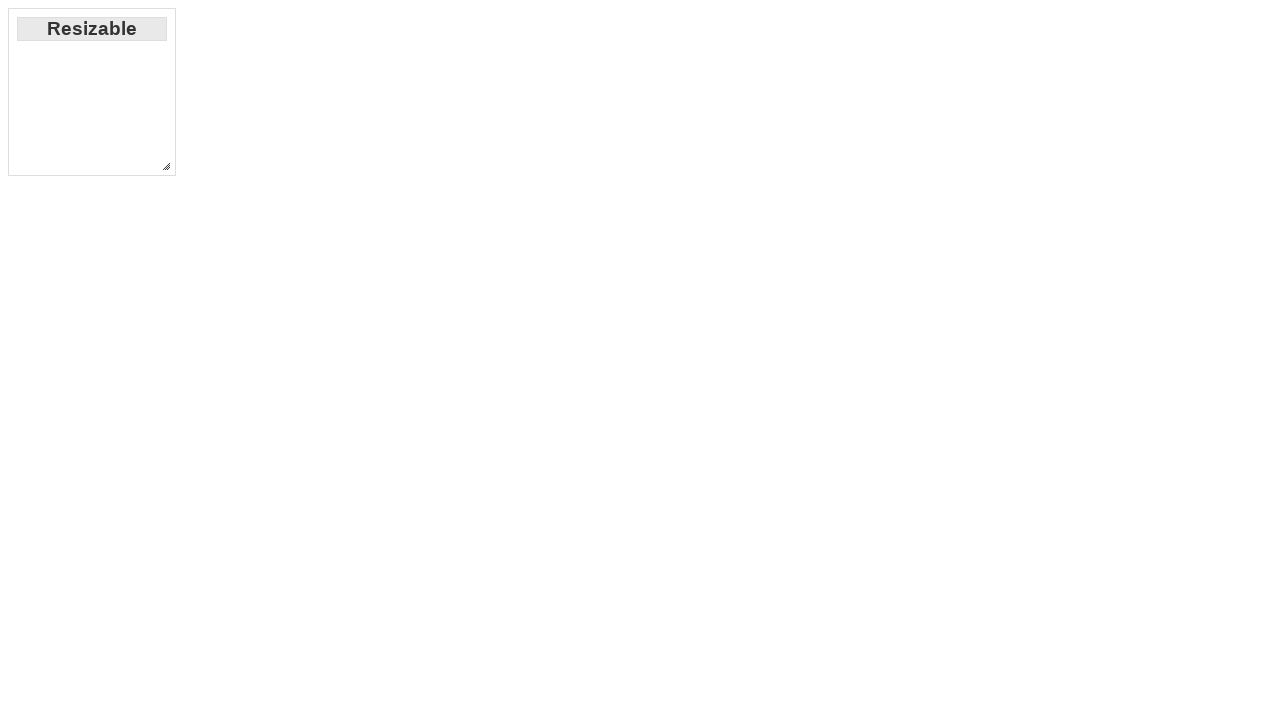

Retrieved bounding box coordinates of resize handle
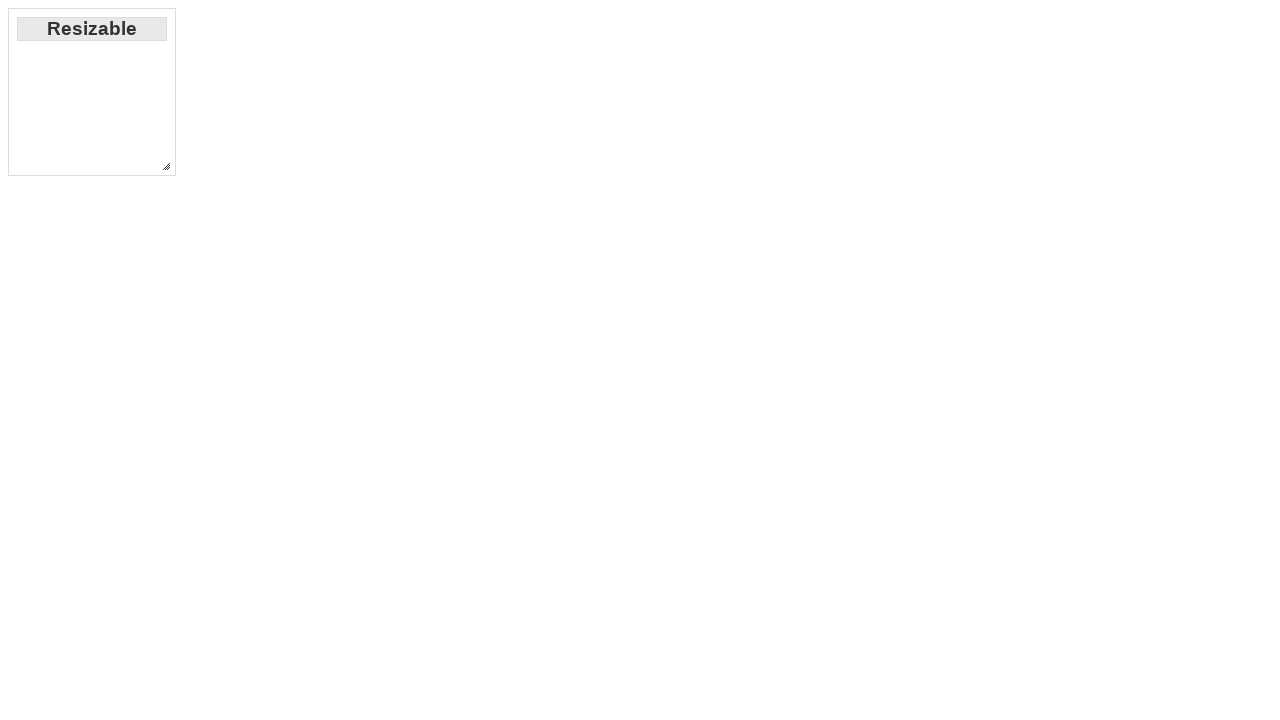

Moved mouse to center of resize handle at (92, 176)
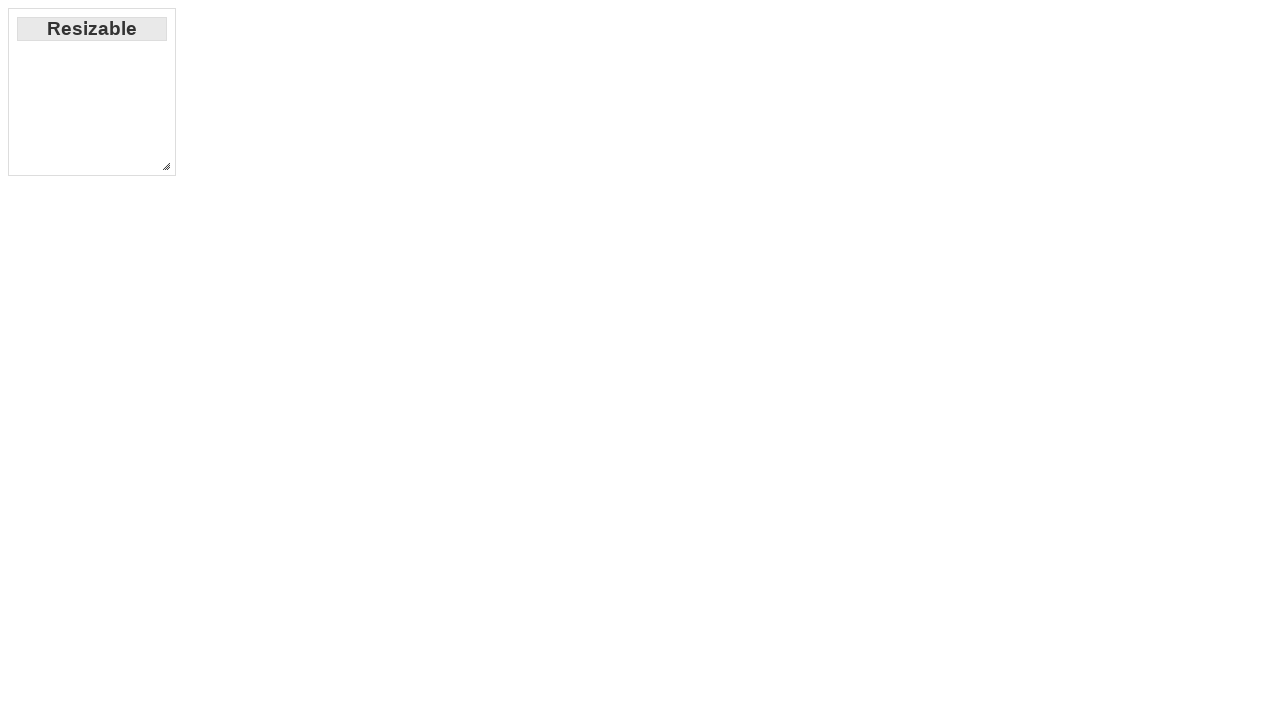

Pressed down mouse button on resize handle at (92, 176)
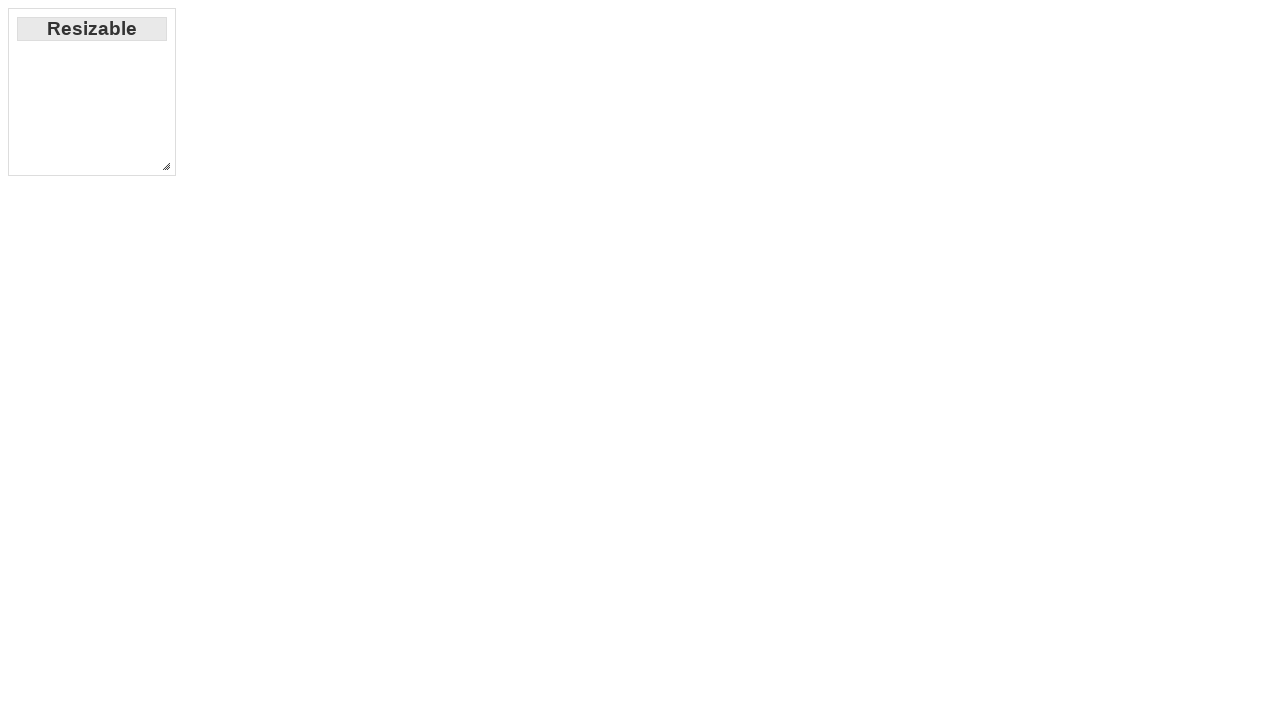

Dragged resize handle 400 pixels right and down at (409, 573)
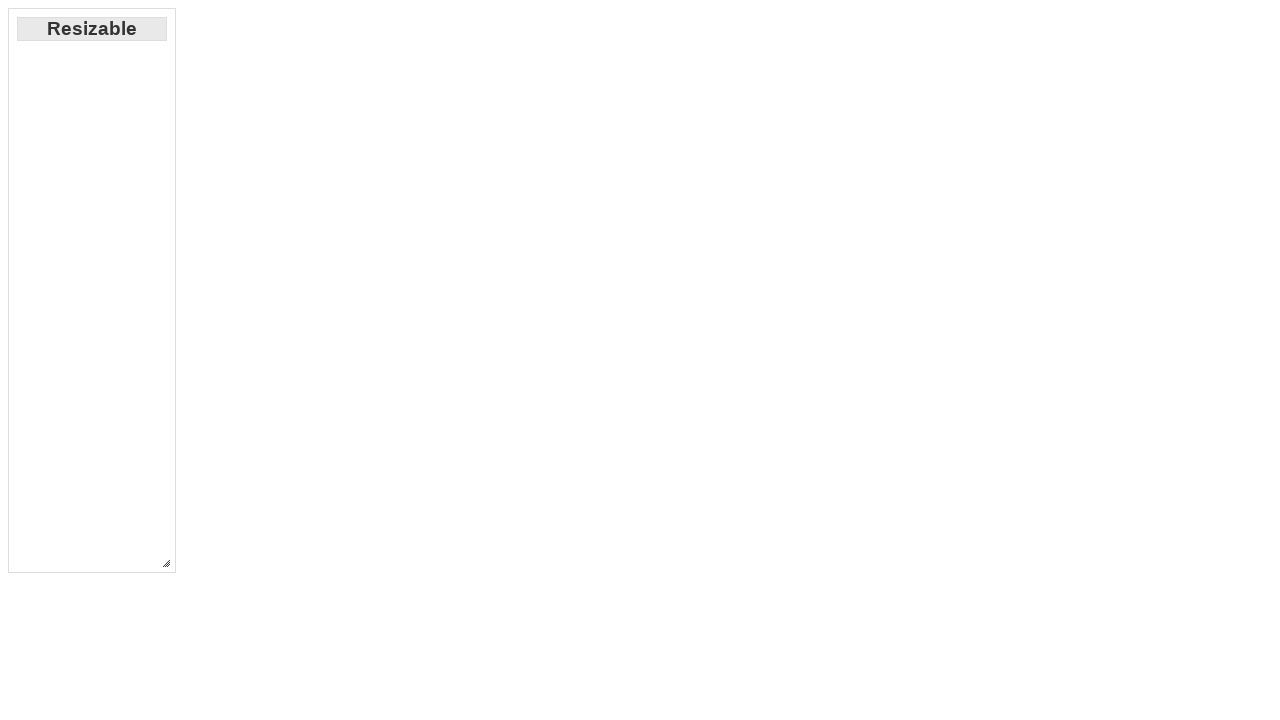

Released mouse button to complete resize at (409, 573)
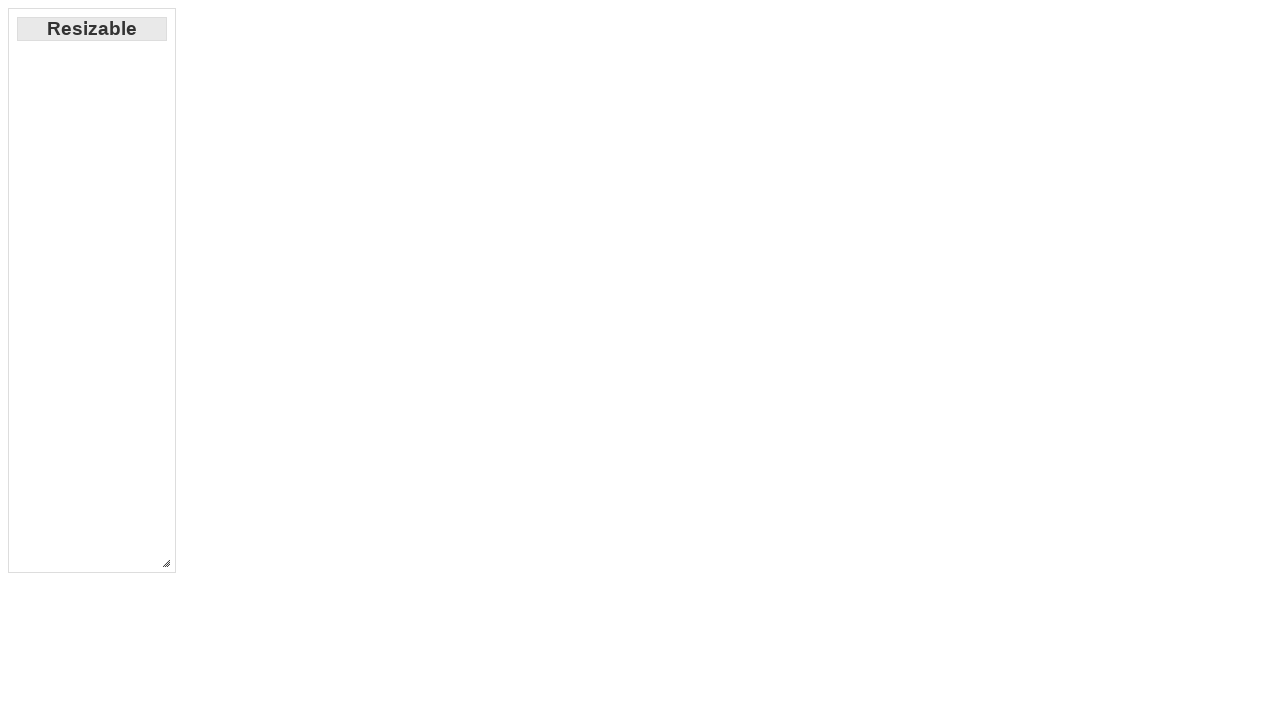

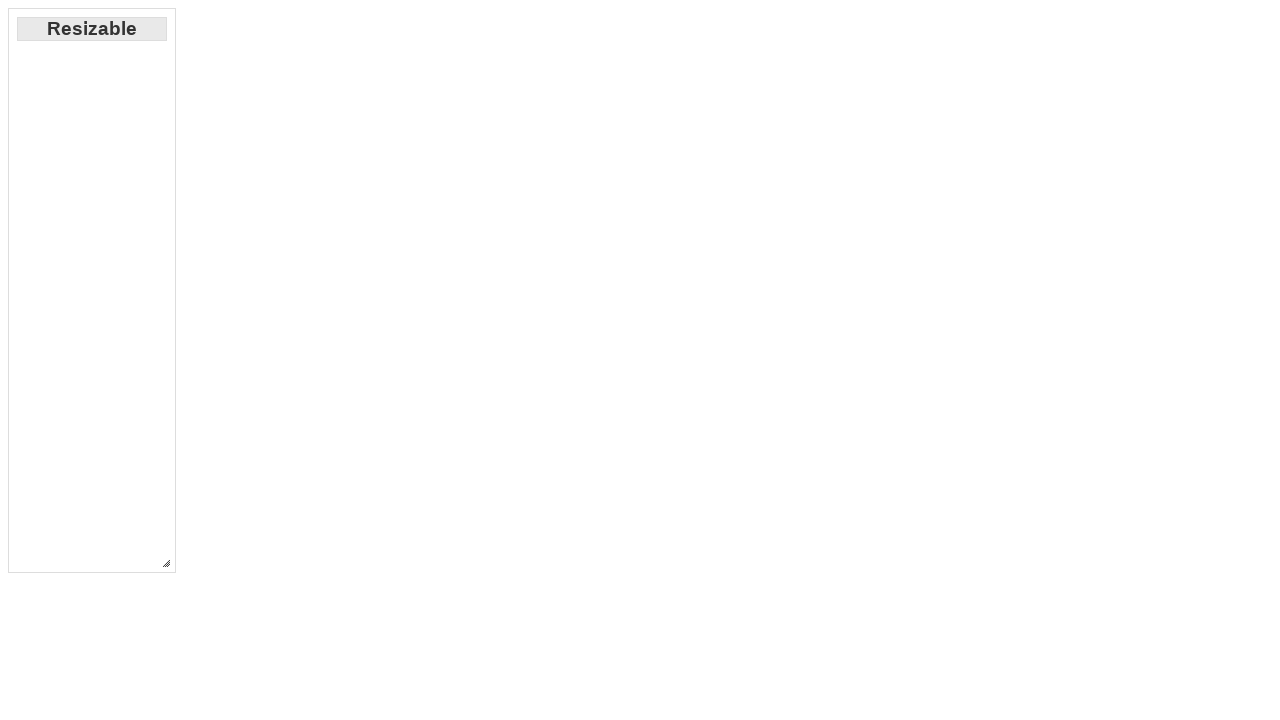